Navigates to W3Schools CSS buttons page, verifies the title contains "Buttons", then navigates to a YouTube video page.

Starting URL: https://www.w3schools.com/css/css3_buttons.asp

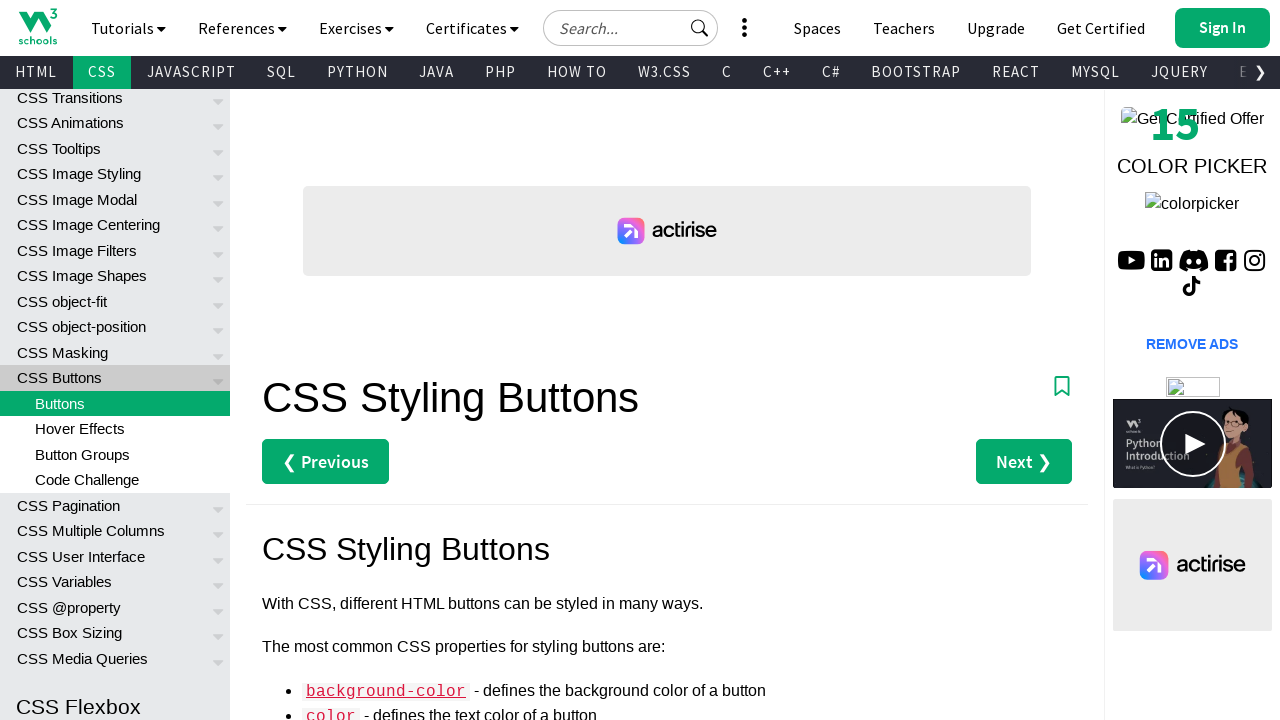

Navigated to W3Schools CSS buttons page
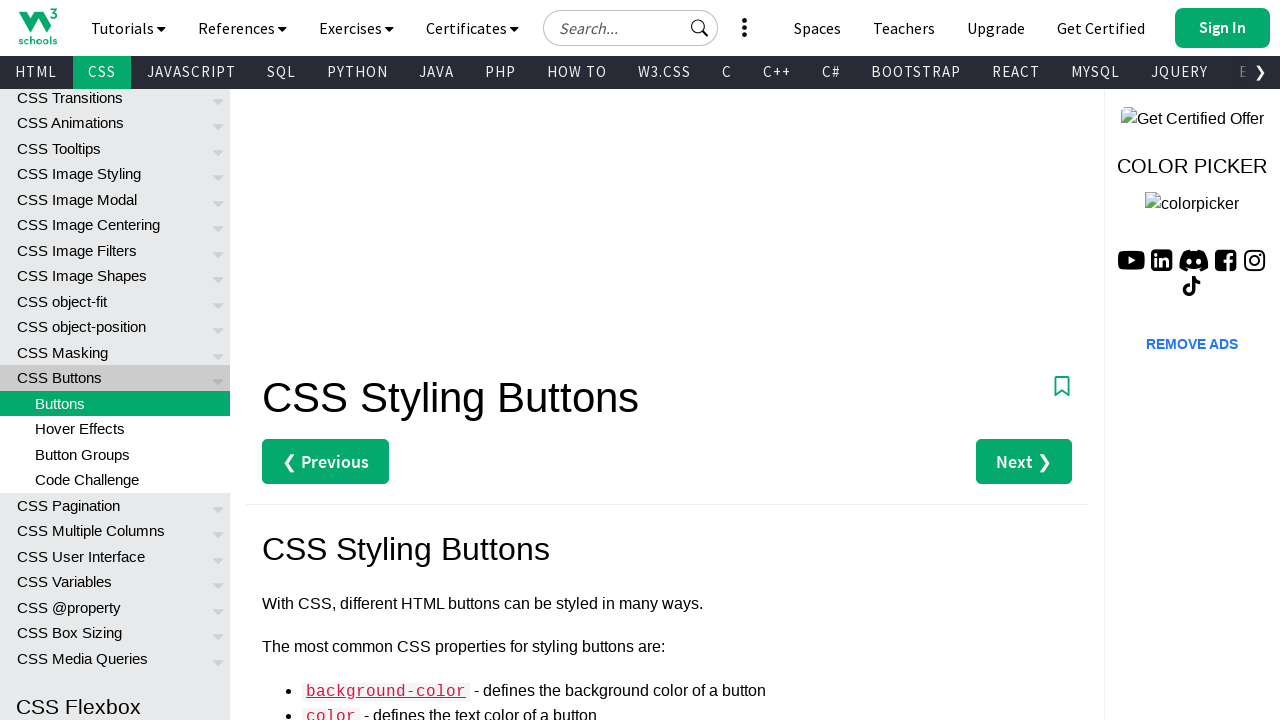

Verified page title contains 'Buttons'
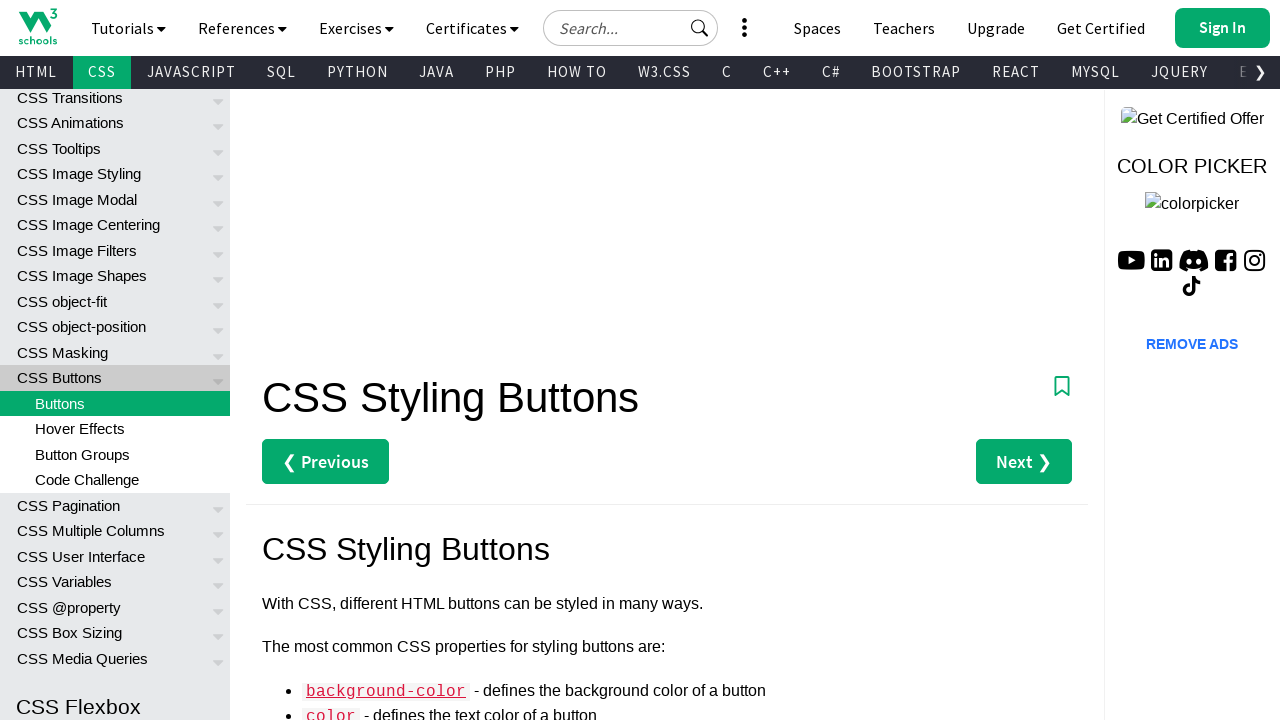

Navigated to YouTube video page
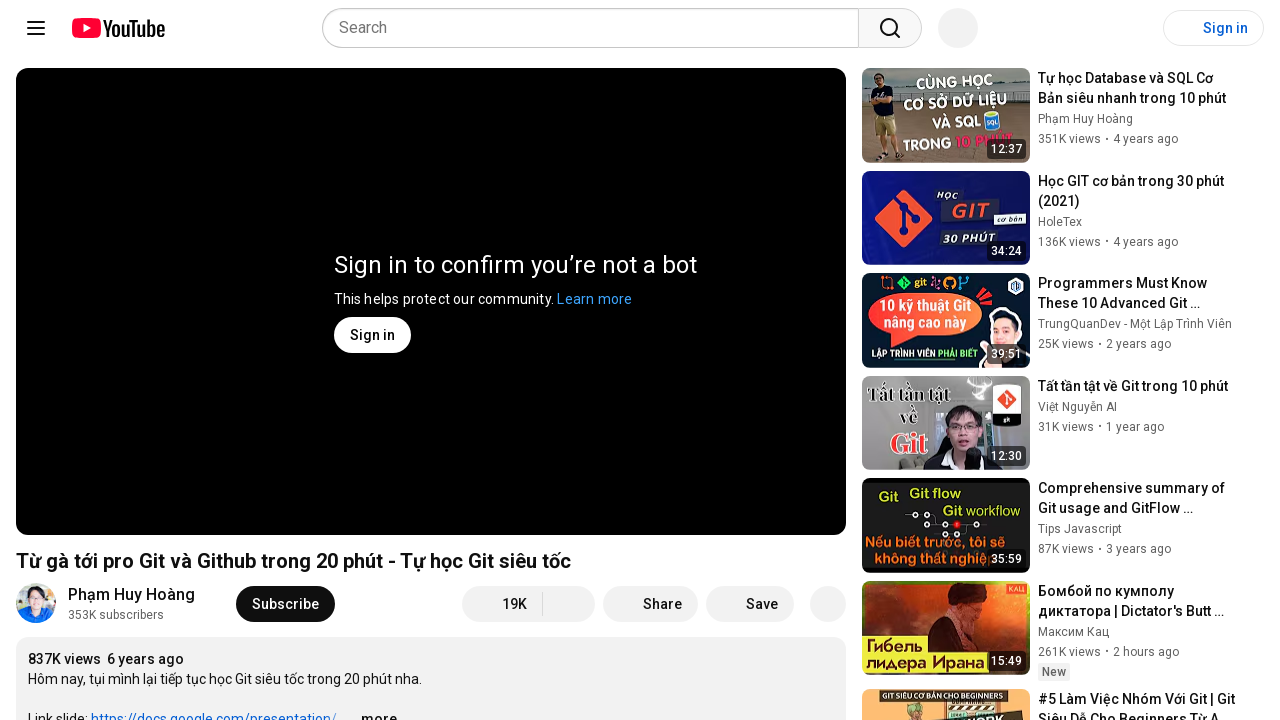

YouTube page loaded (domcontentloaded state reached)
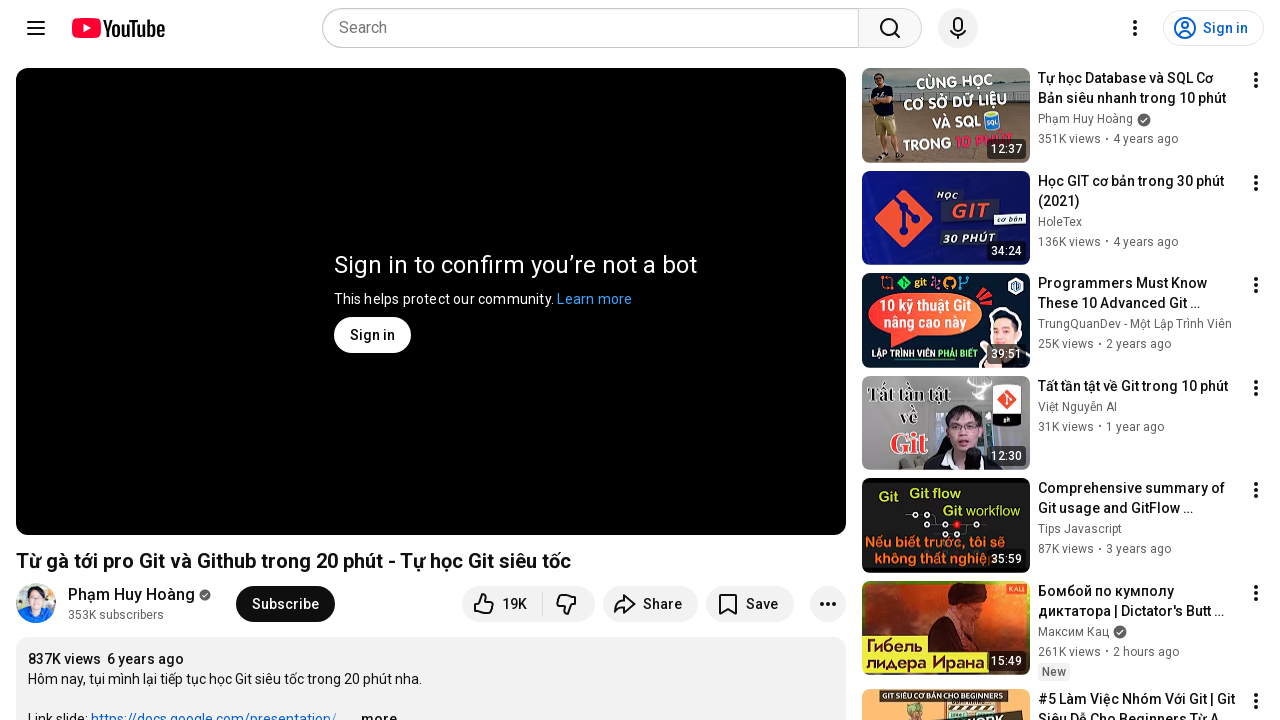

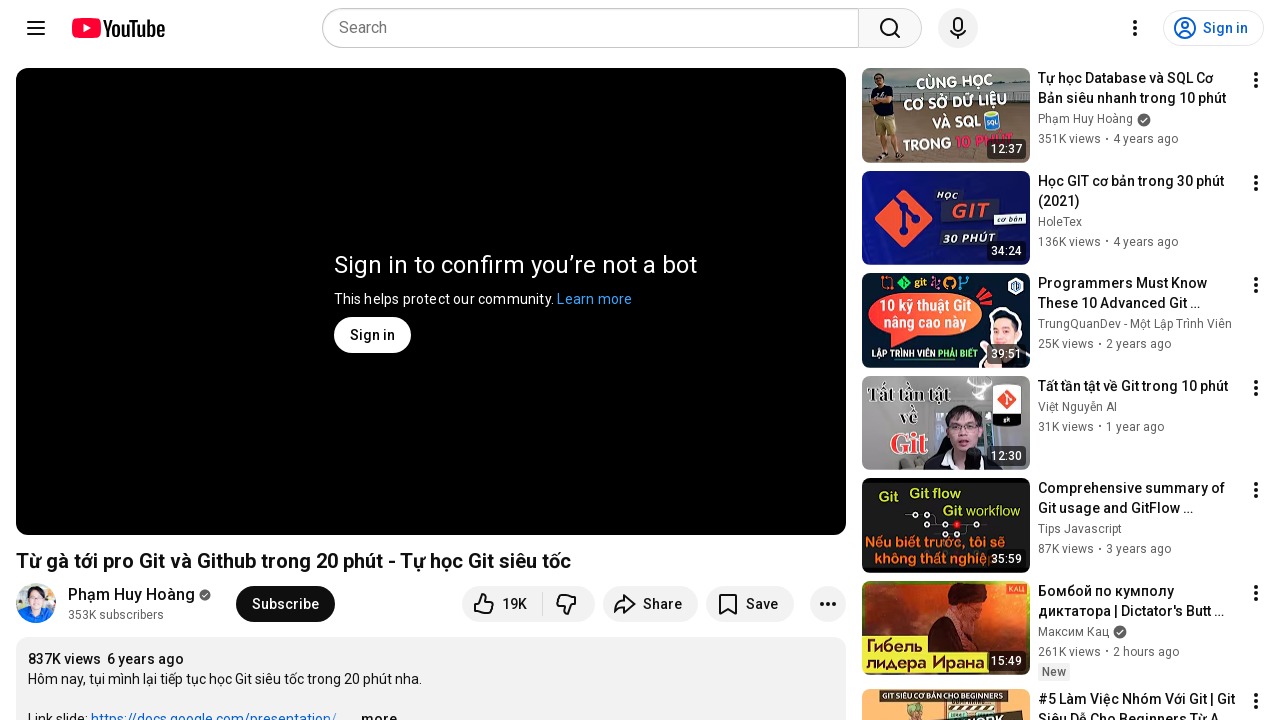